Tests editing a todo item by double-clicking, filling new text, and pressing Enter

Starting URL: https://demo.playwright.dev/todomvc

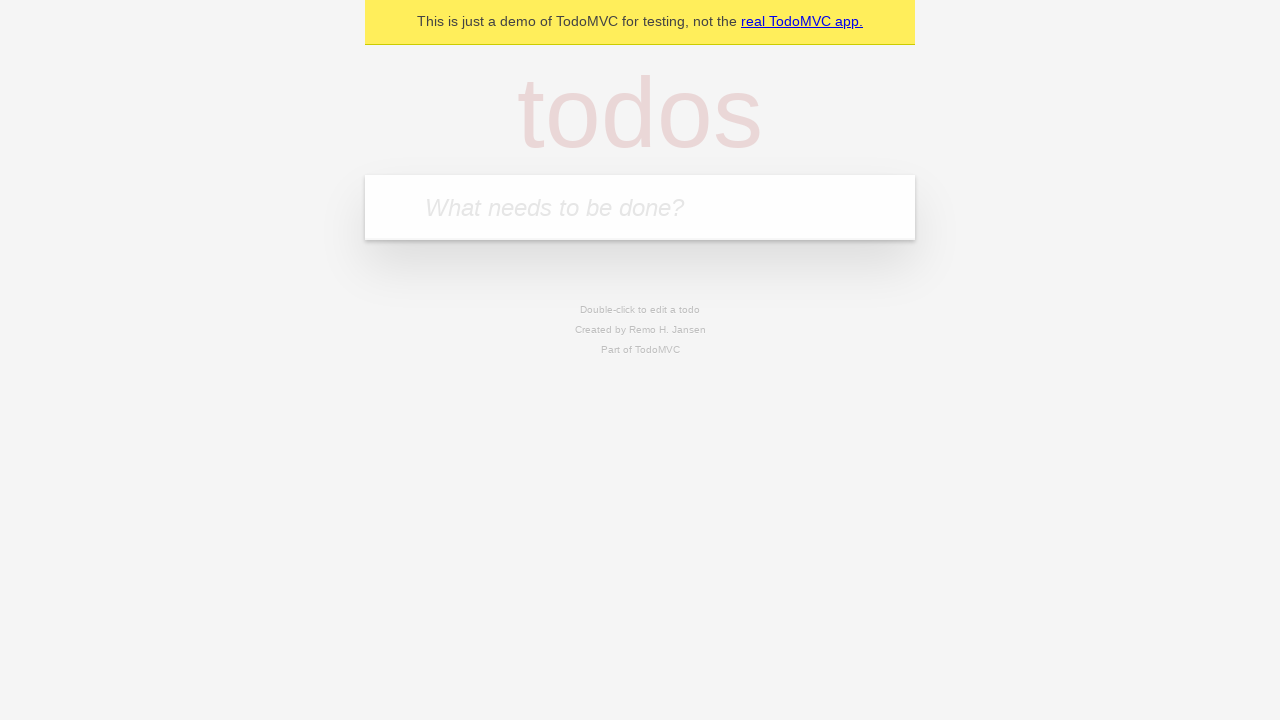

Filled new todo field with 'buy some cheese' on internal:attr=[placeholder="What needs to be done?"i]
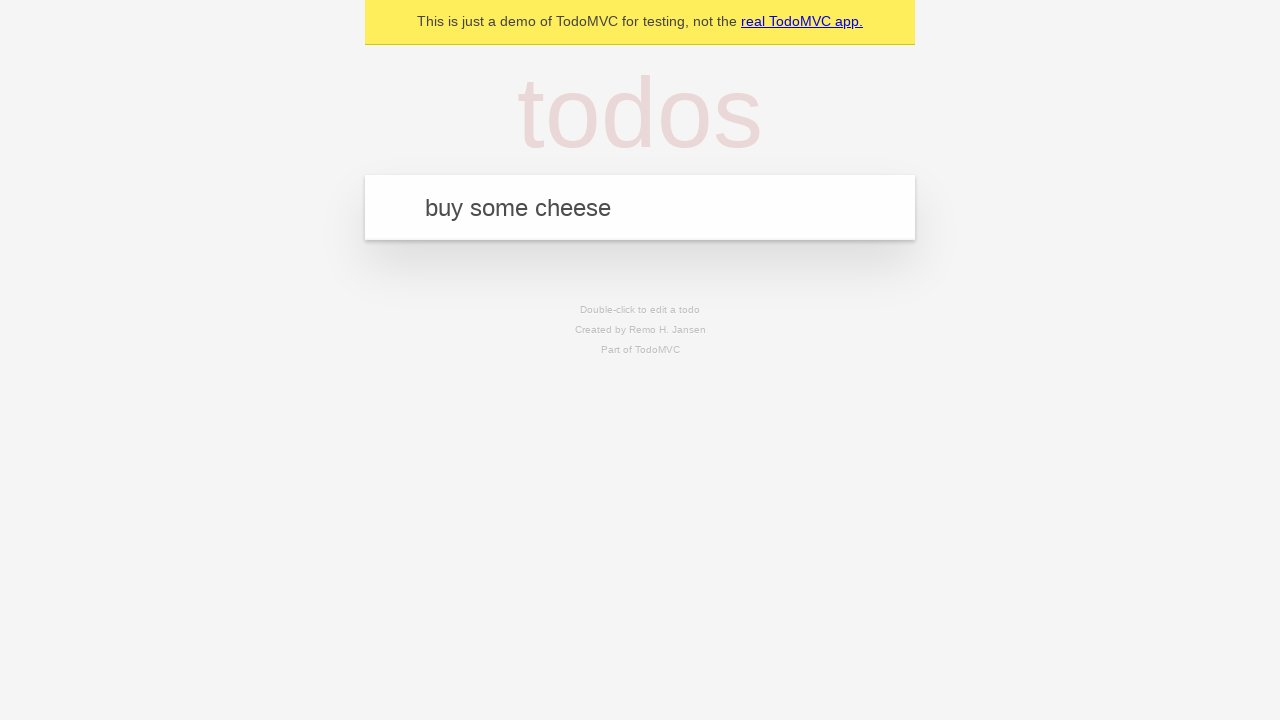

Pressed Enter to create todo 'buy some cheese' on internal:attr=[placeholder="What needs to be done?"i]
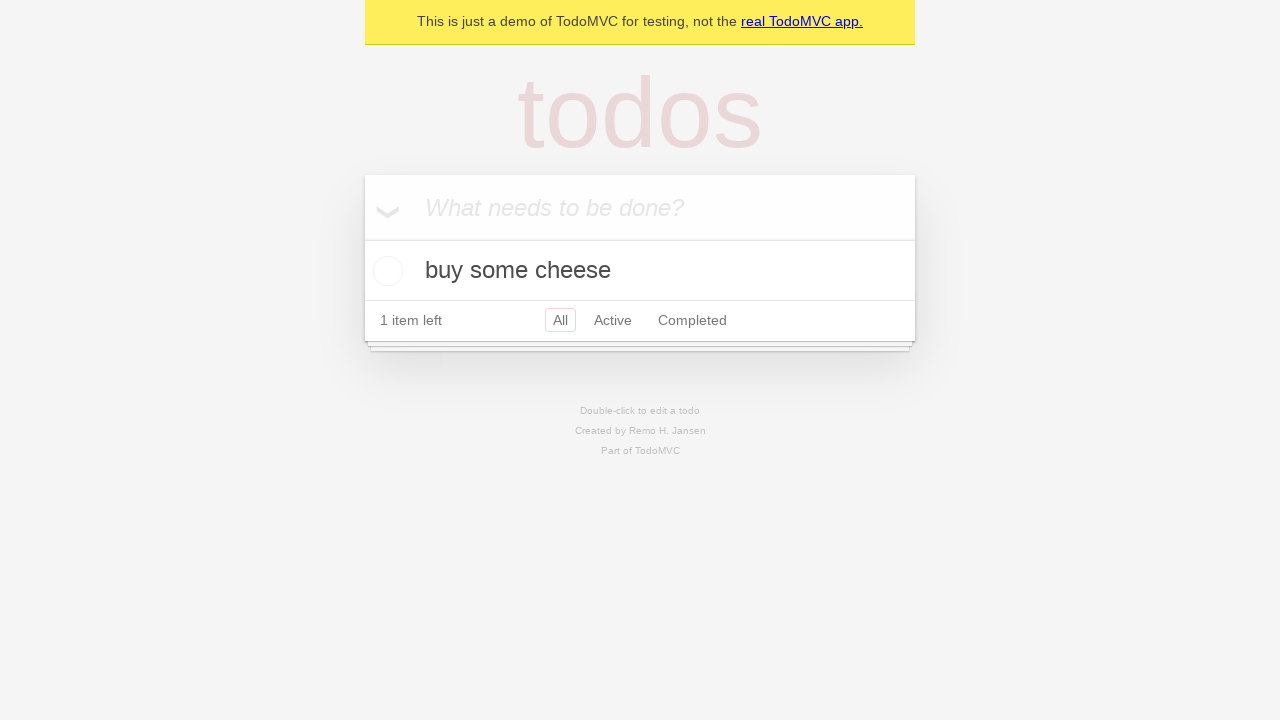

Filled new todo field with 'feed the cat' on internal:attr=[placeholder="What needs to be done?"i]
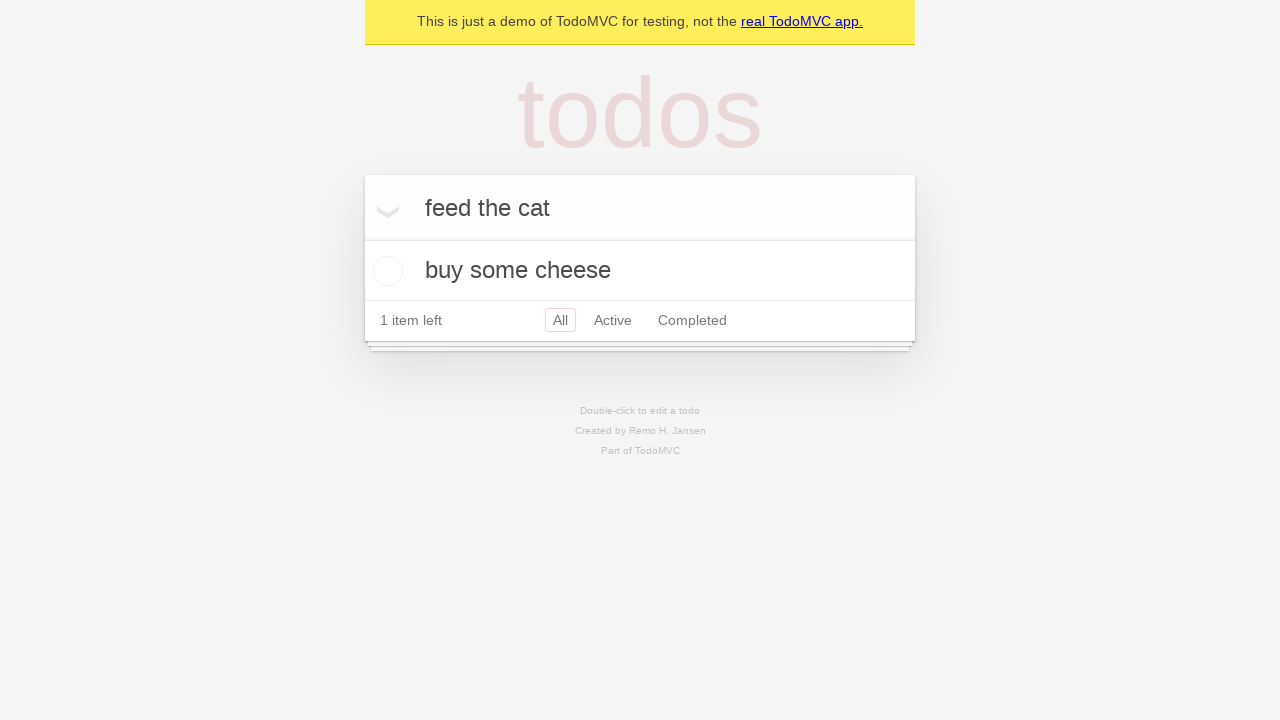

Pressed Enter to create todo 'feed the cat' on internal:attr=[placeholder="What needs to be done?"i]
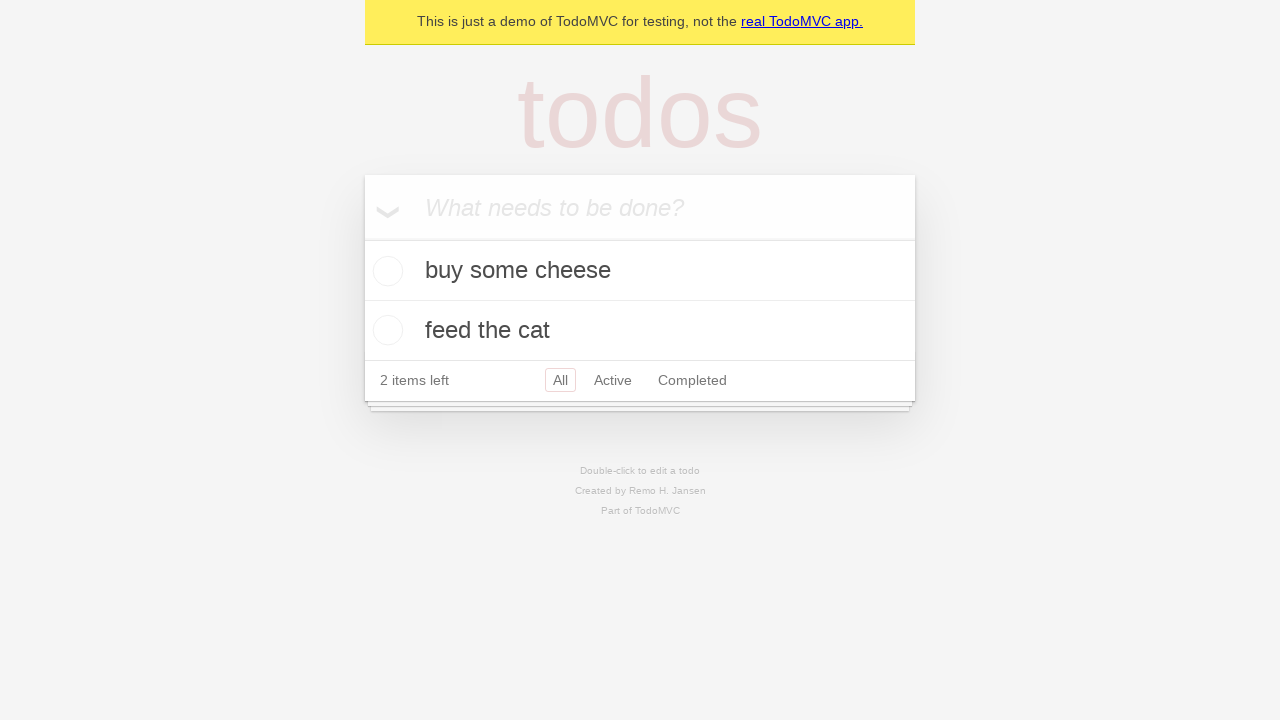

Filled new todo field with 'book a doctors appointment' on internal:attr=[placeholder="What needs to be done?"i]
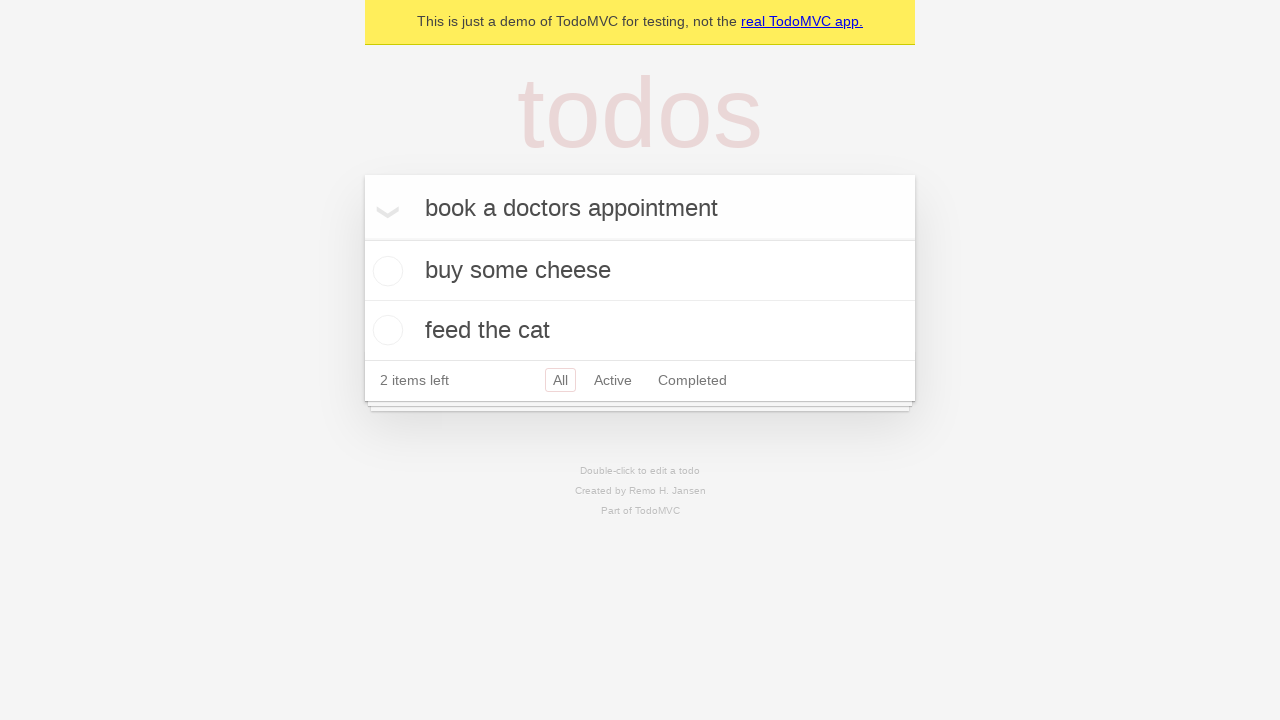

Pressed Enter to create todo 'book a doctors appointment' on internal:attr=[placeholder="What needs to be done?"i]
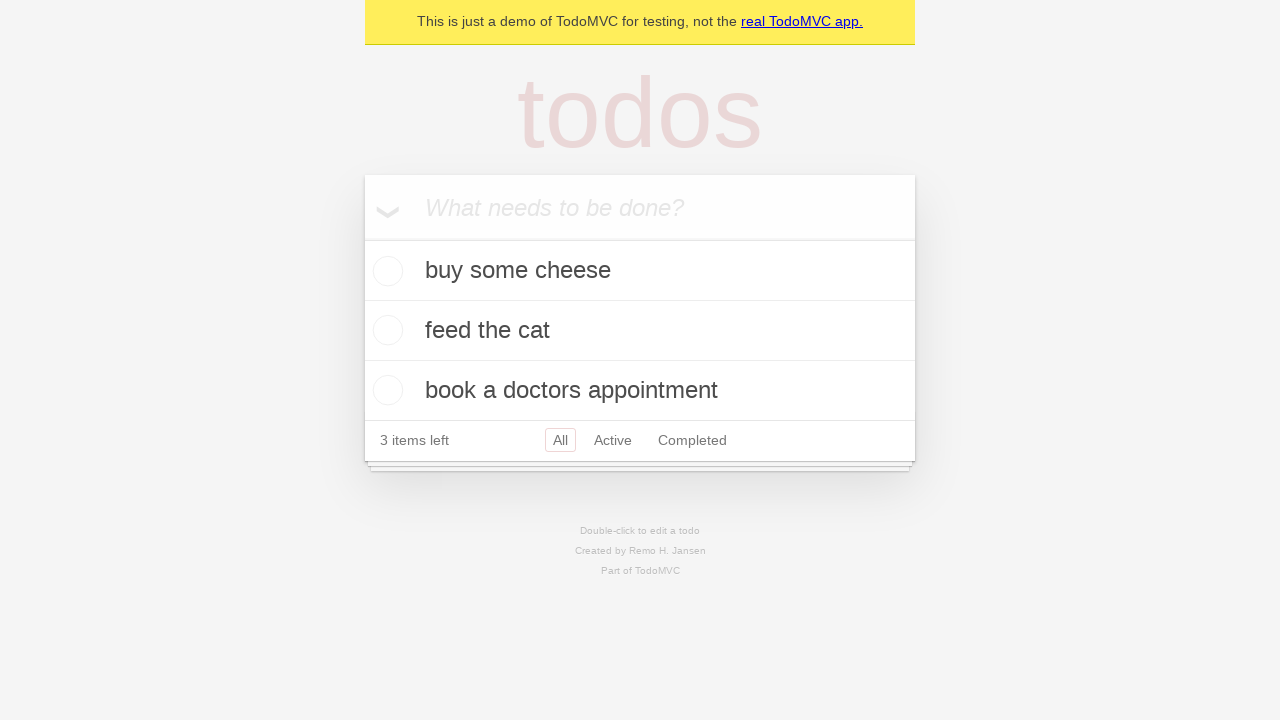

Located all todo items
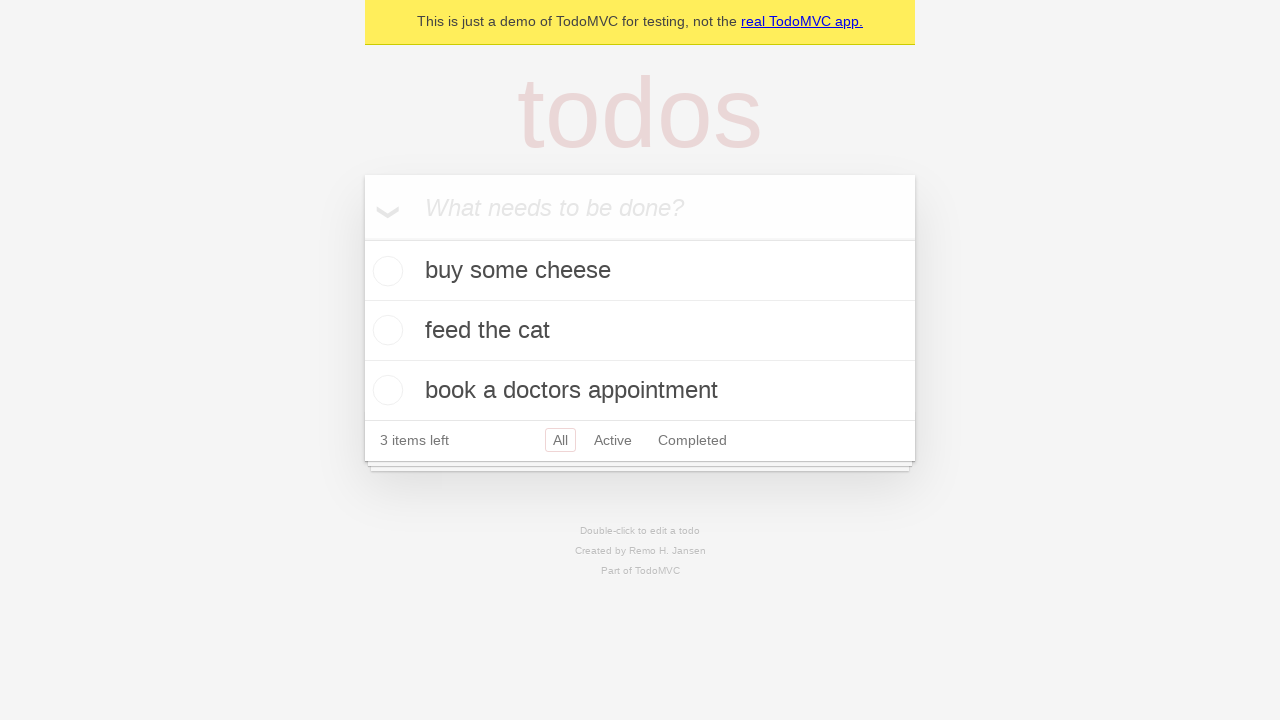

Selected second todo item
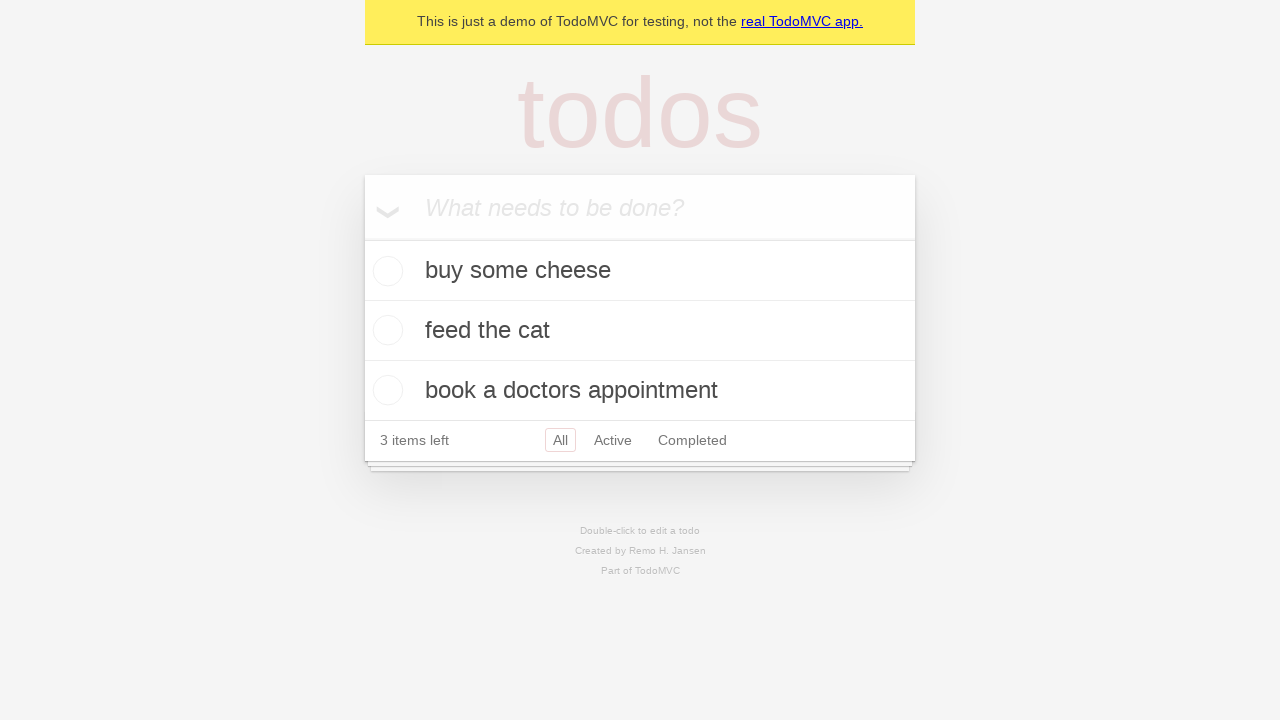

Double-clicked second todo to enter edit mode at (640, 331) on internal:testid=[data-testid="todo-item"s] >> nth=1
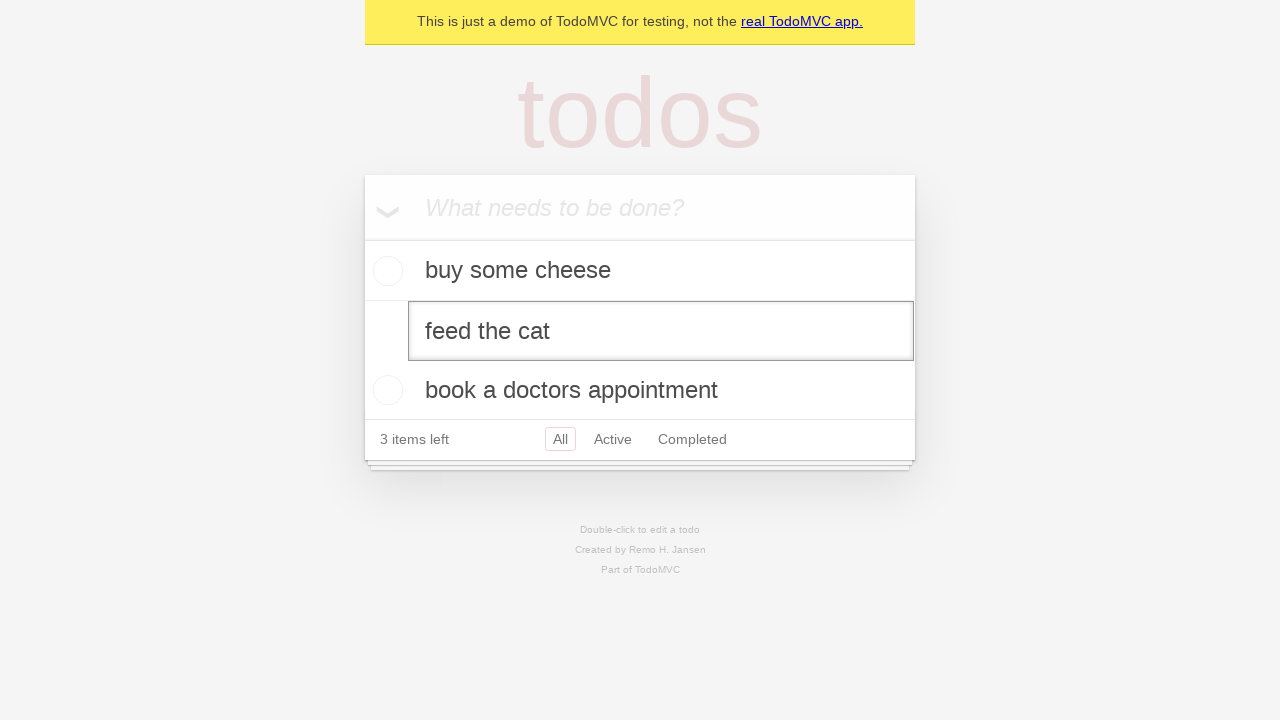

Filled edit field with 'buy some sausages' on internal:testid=[data-testid="todo-item"s] >> nth=1 >> internal:role=textbox[nam
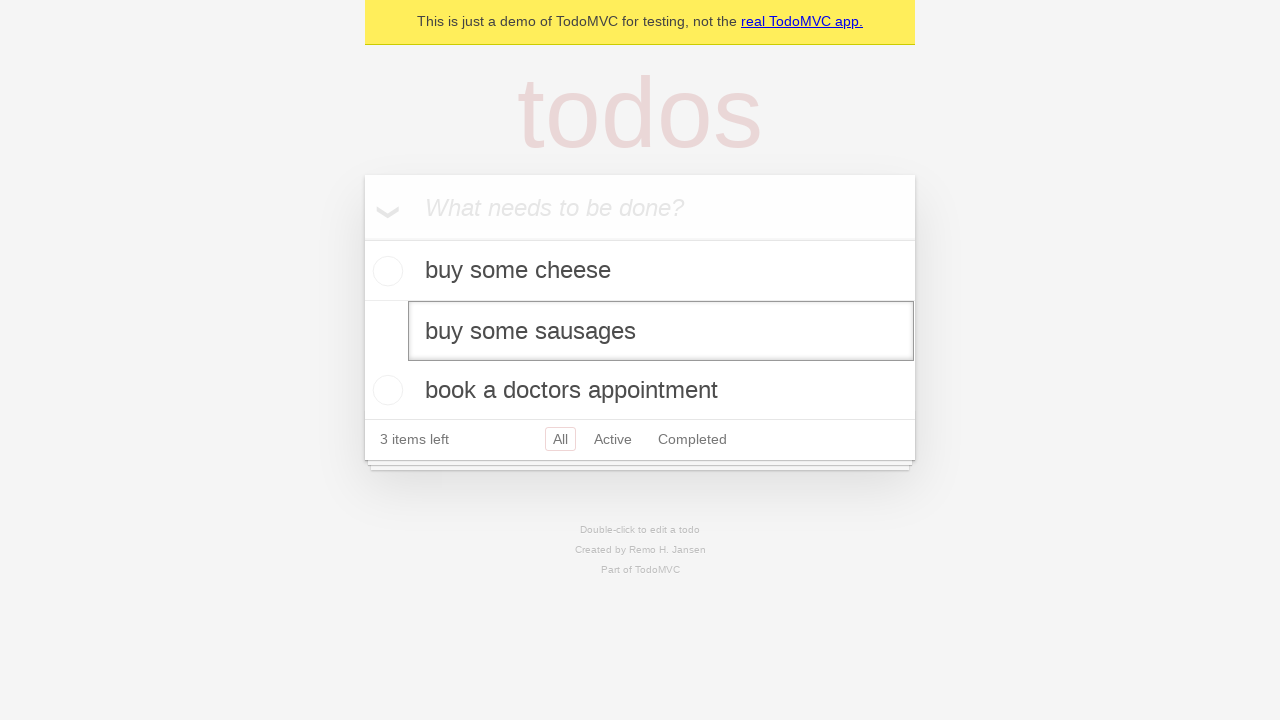

Pressed Enter to confirm todo edit on internal:testid=[data-testid="todo-item"s] >> nth=1 >> internal:role=textbox[nam
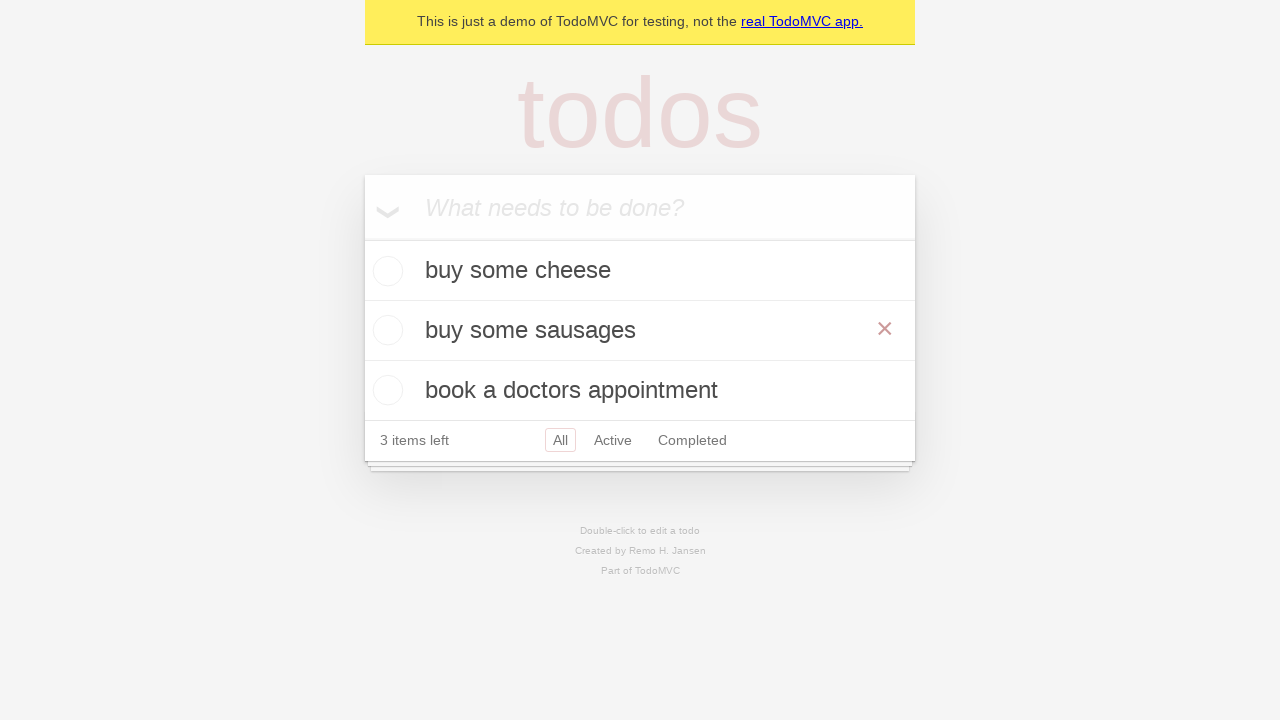

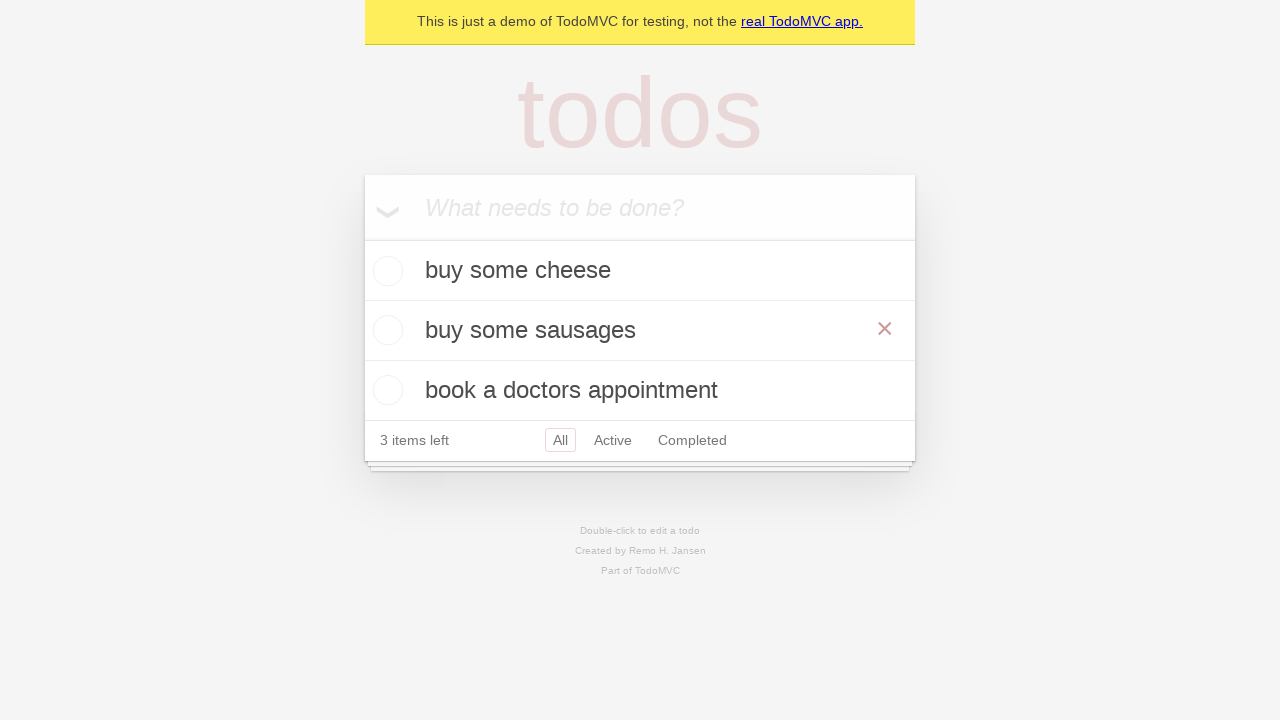